Tests browser navigation functionality by navigating between two pages using back, forward, and refresh commands

Starting URL: https://demo.nopcommerce.com

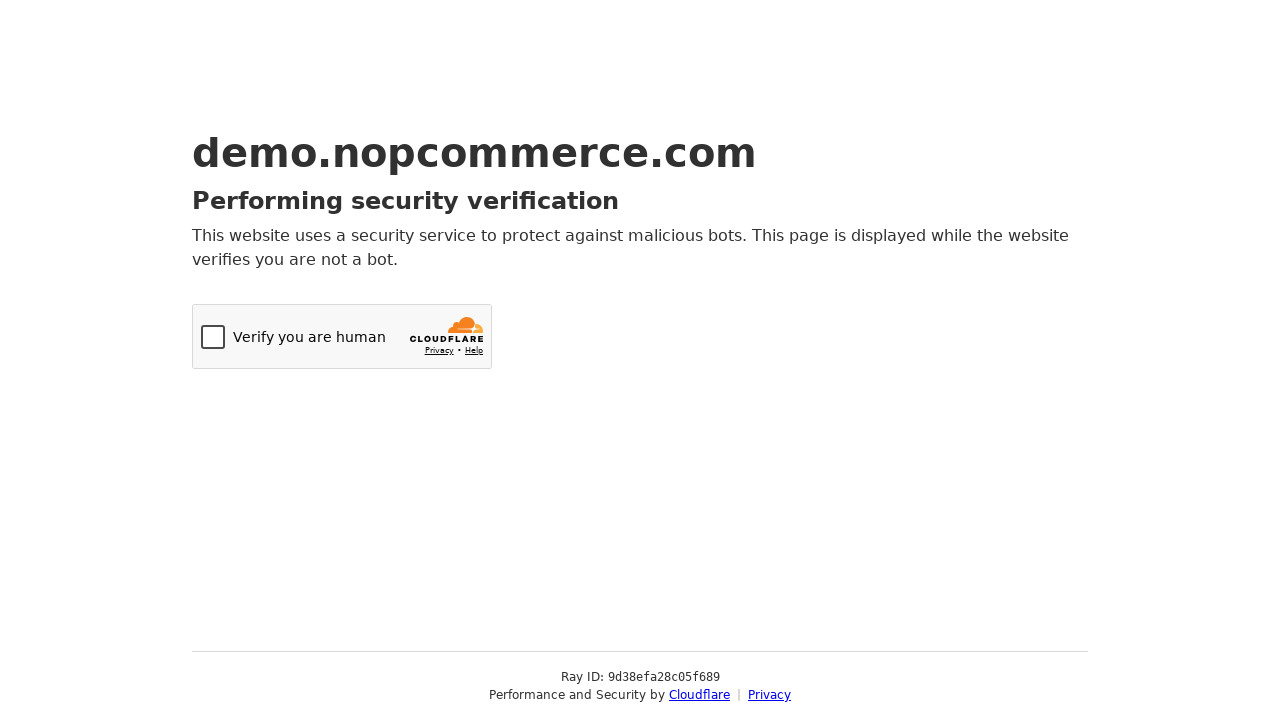

Navigated to Orange HRM login page
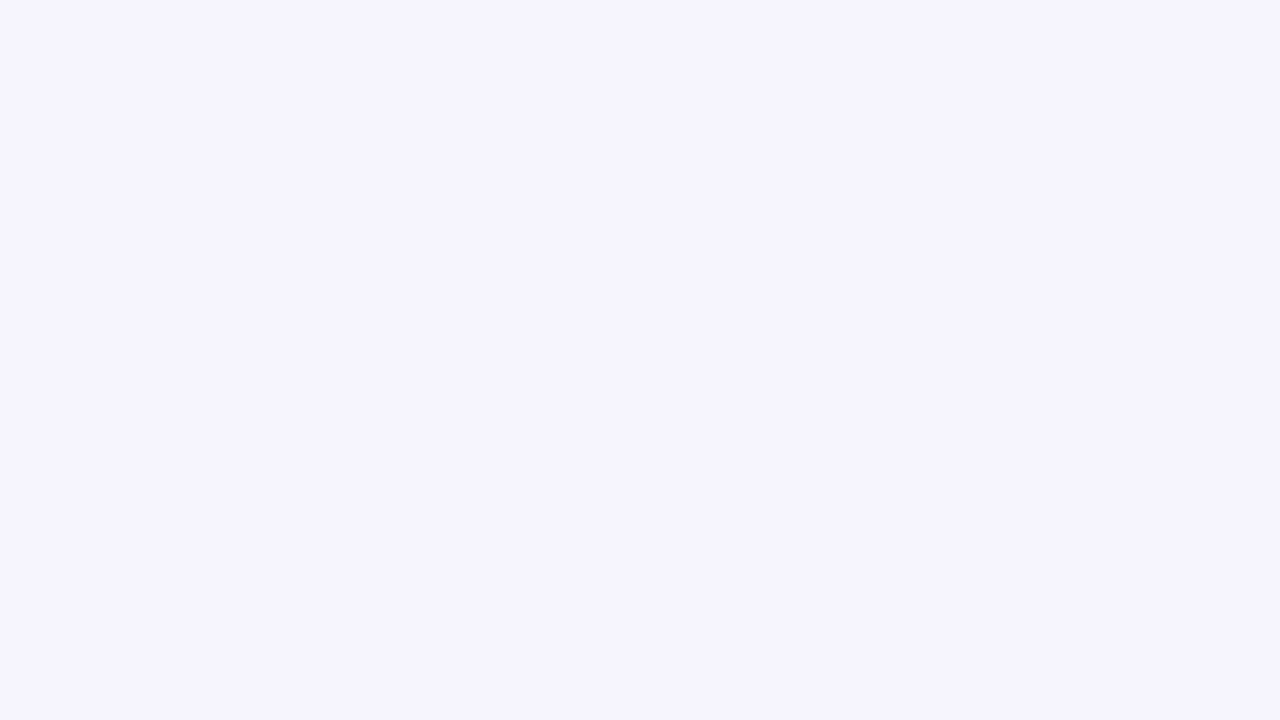

Navigated back to previous page (nopcommerce demo)
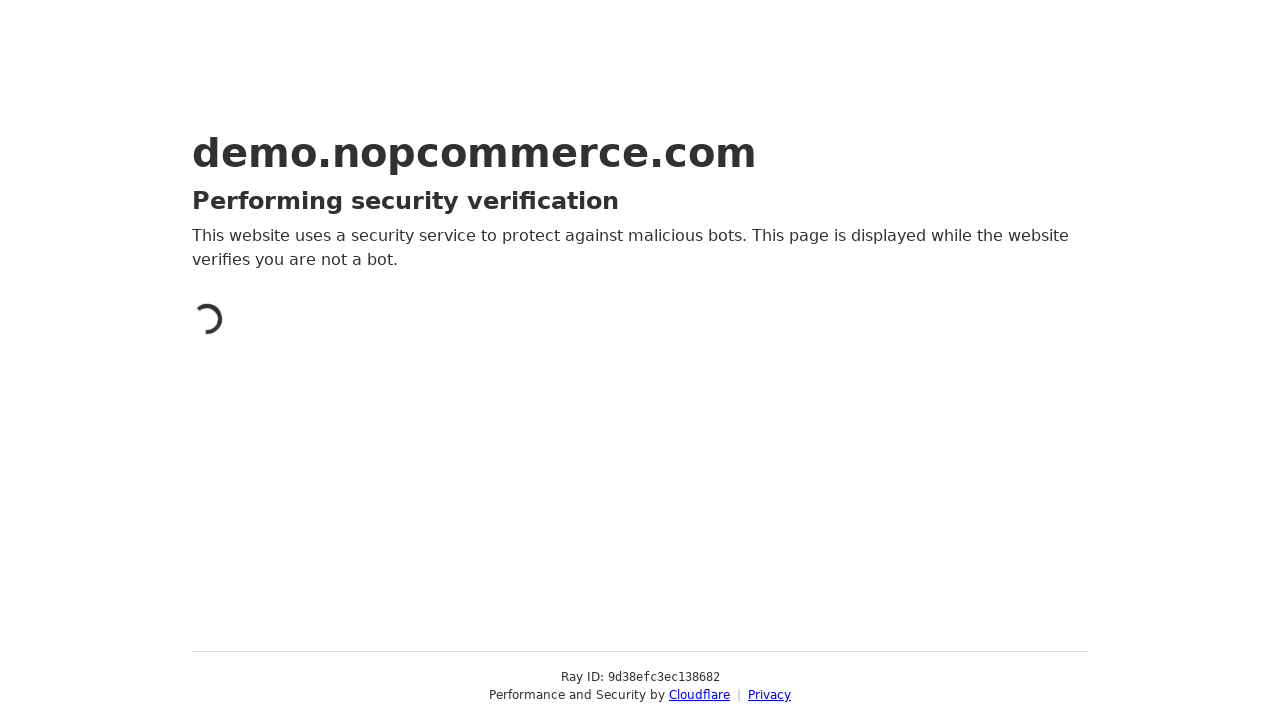

Navigated forward to Orange HRM login page
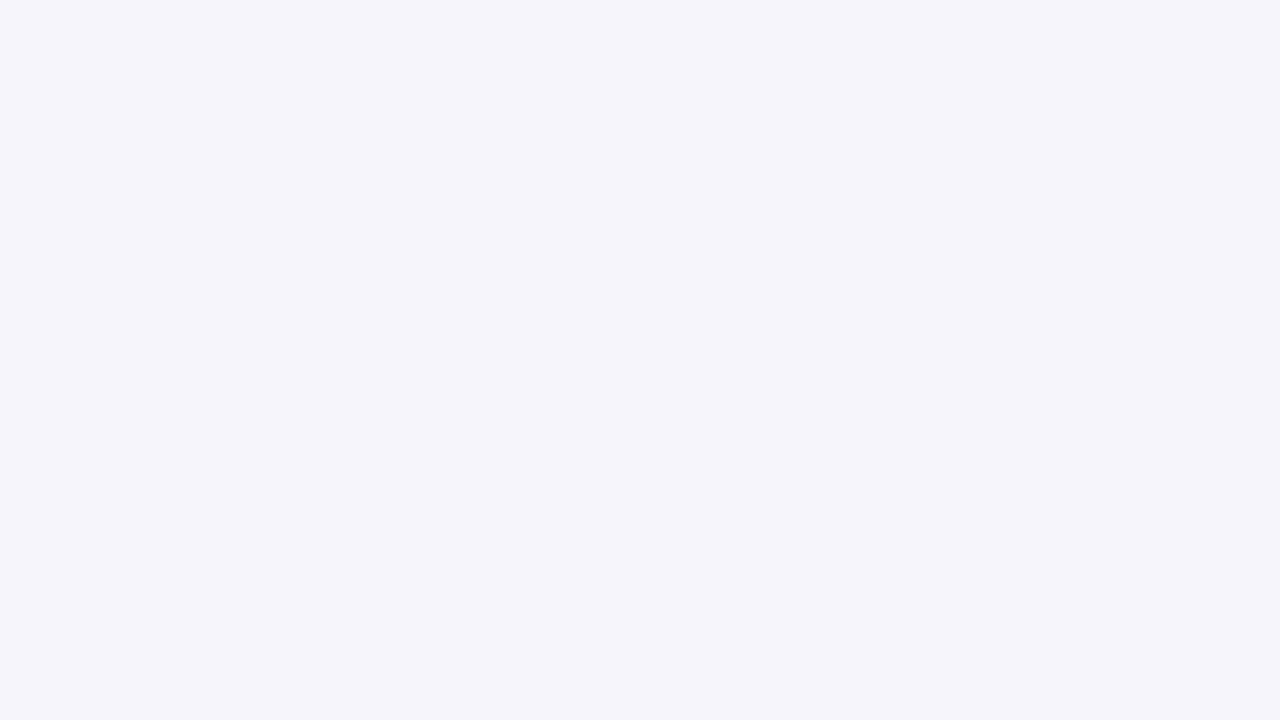

Refreshed the current page
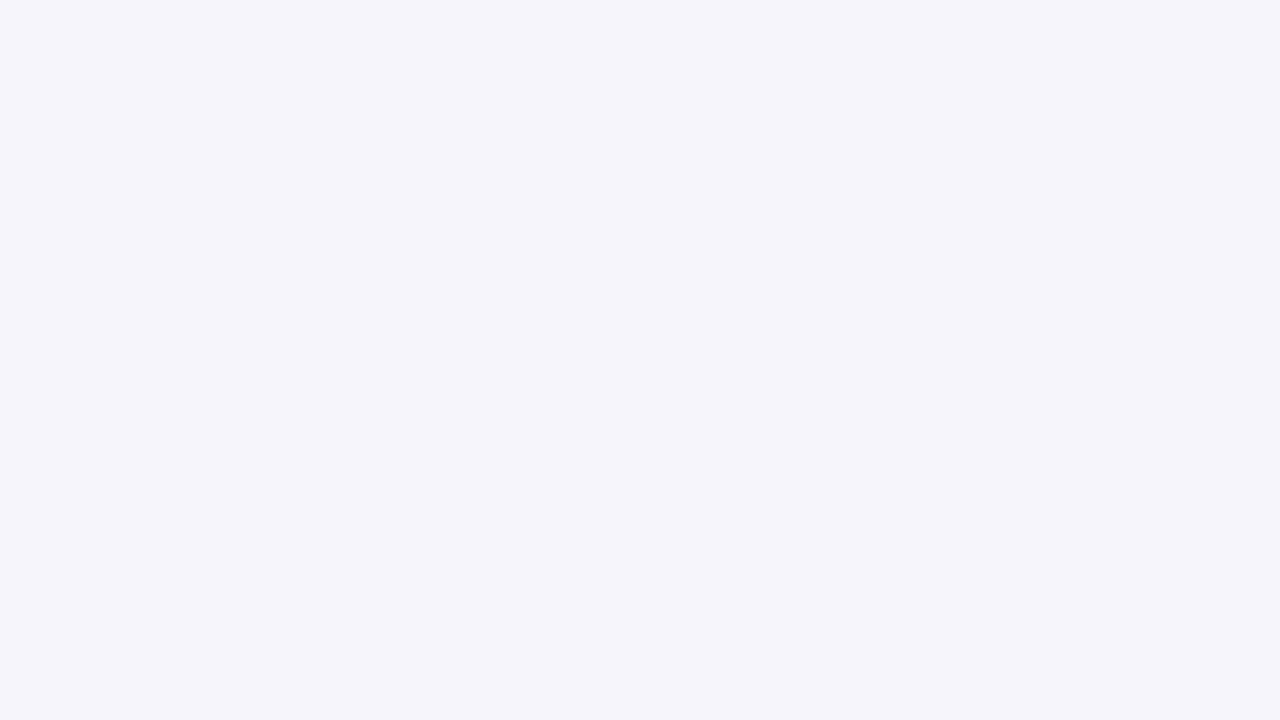

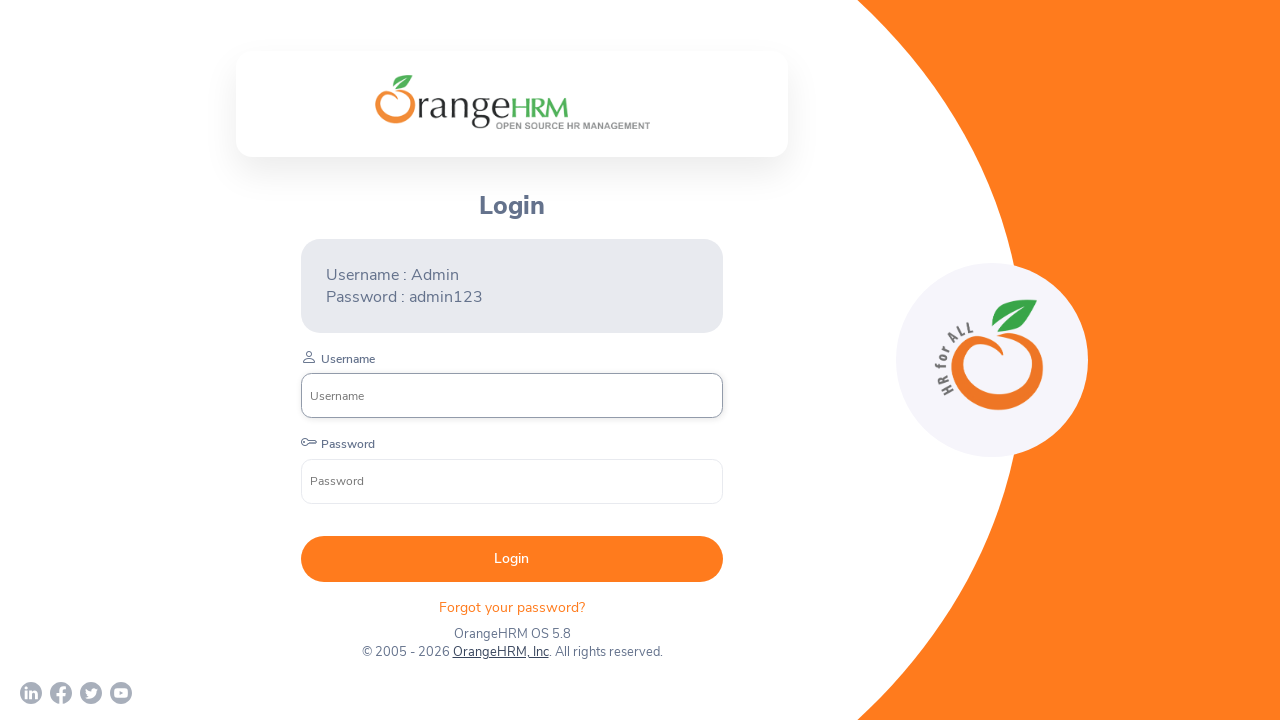